Tests browser back button navigation between filter views

Starting URL: https://demo.playwright.dev/todomvc

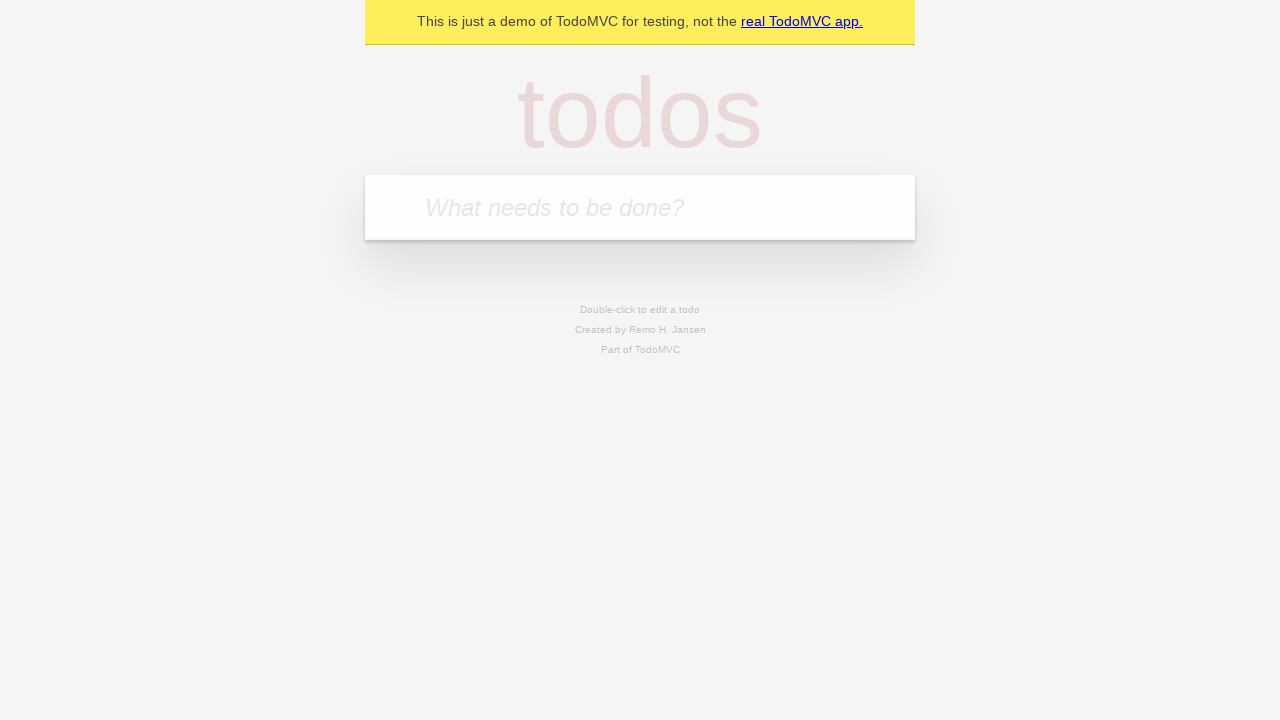

Filled todo input with 'buy some cheese' on internal:attr=[placeholder="What needs to be done?"i]
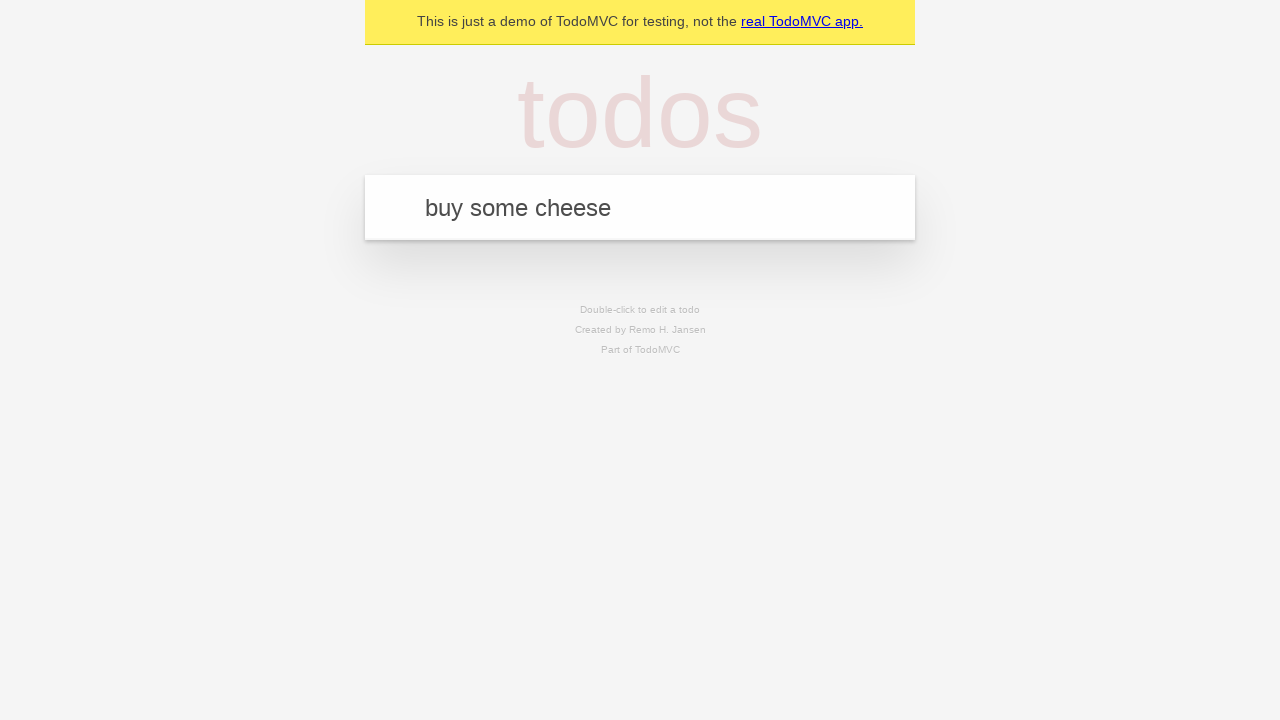

Pressed Enter to create todo 'buy some cheese' on internal:attr=[placeholder="What needs to be done?"i]
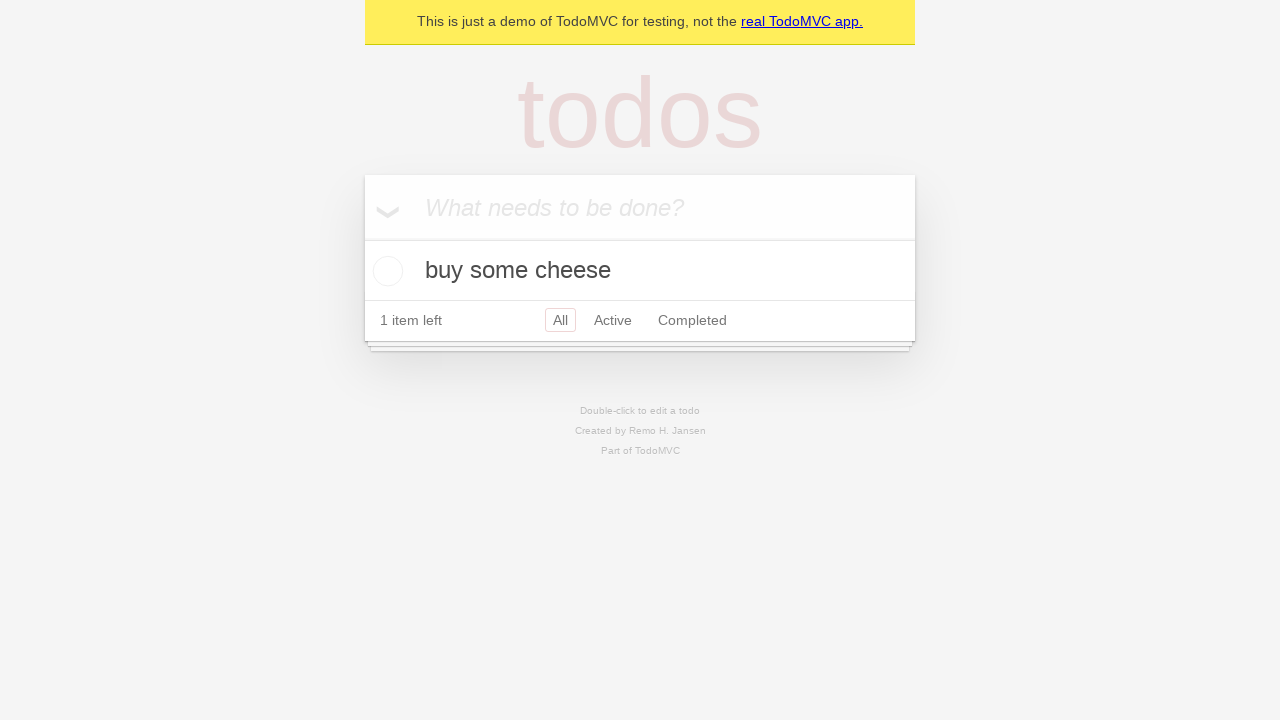

Filled todo input with 'feed the cat' on internal:attr=[placeholder="What needs to be done?"i]
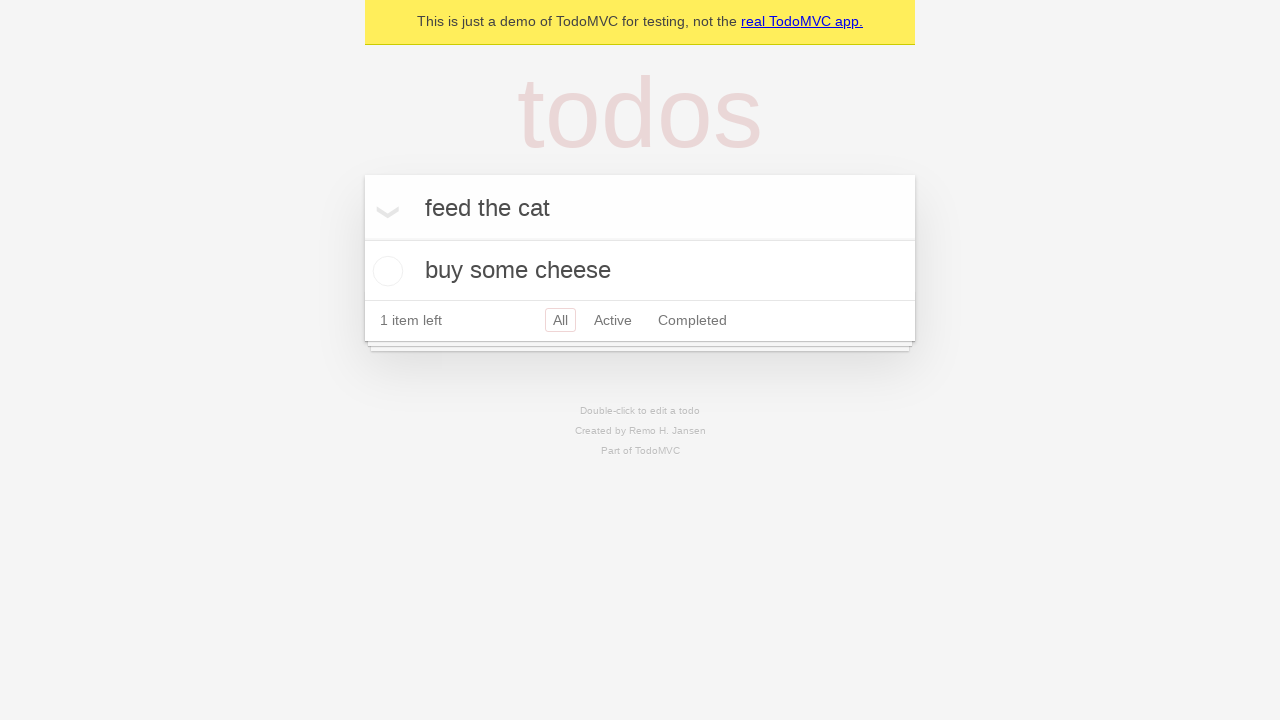

Pressed Enter to create todo 'feed the cat' on internal:attr=[placeholder="What needs to be done?"i]
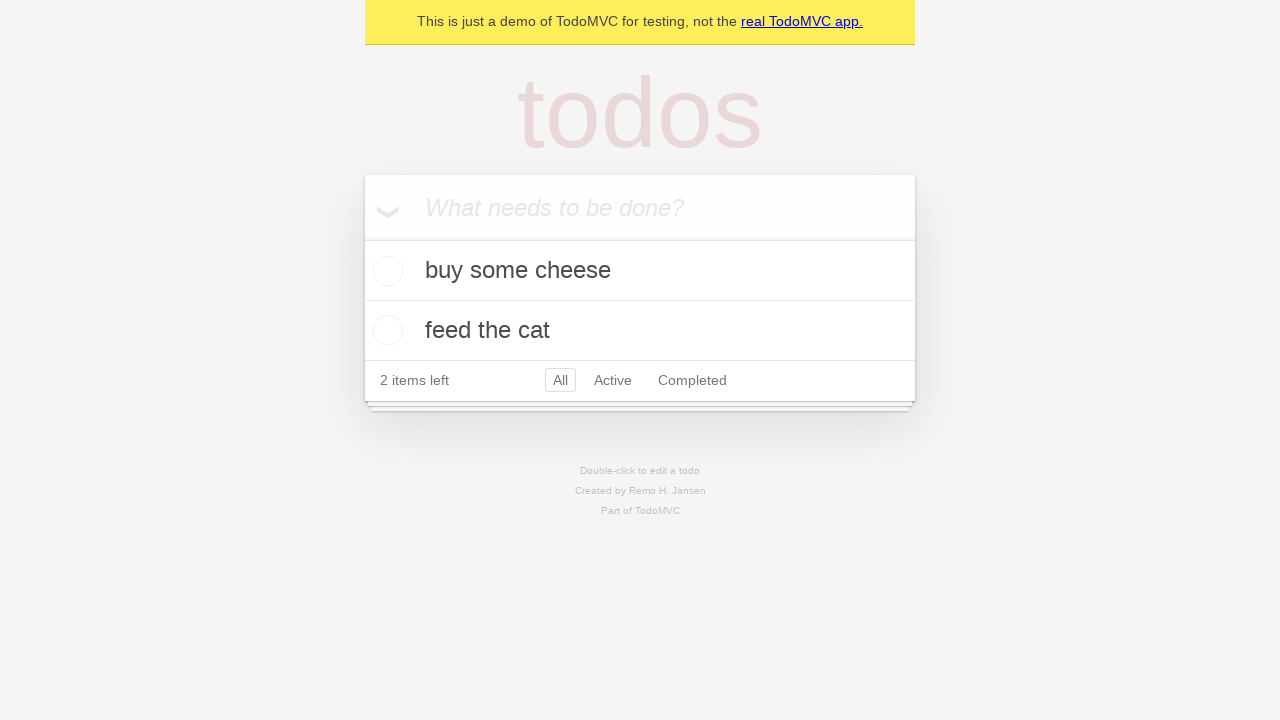

Filled todo input with 'book a doctors appointment' on internal:attr=[placeholder="What needs to be done?"i]
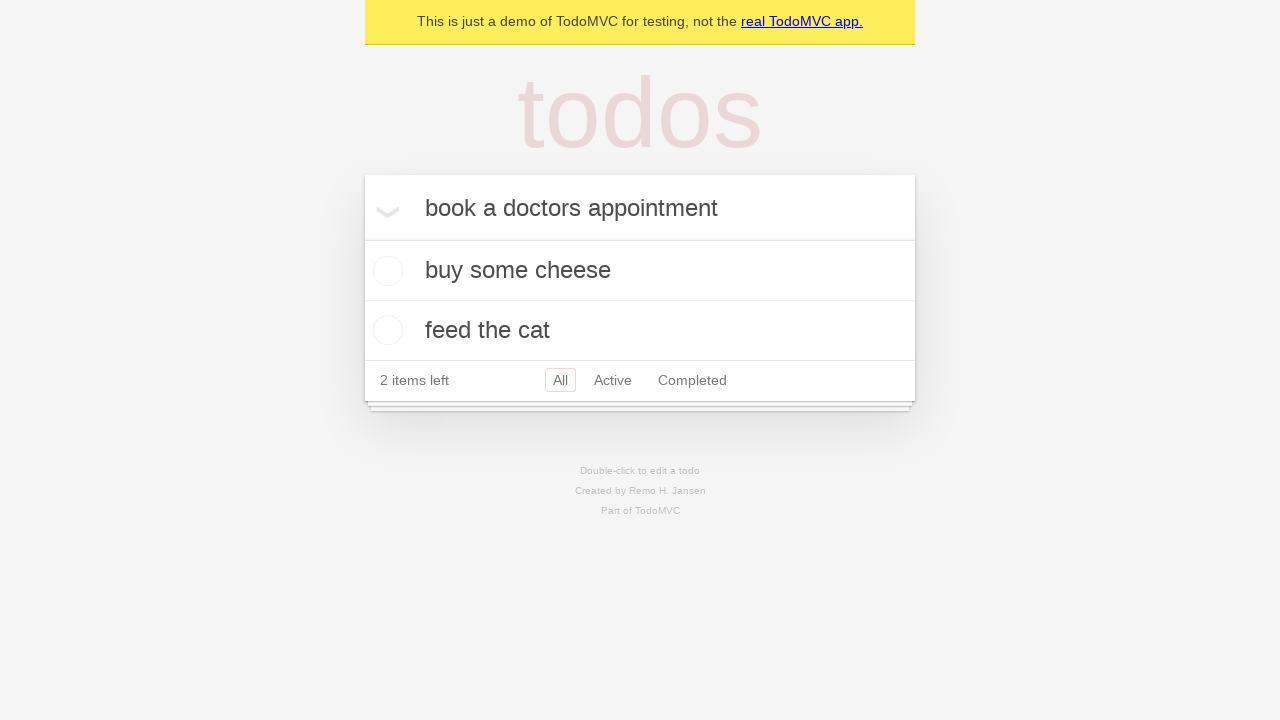

Pressed Enter to create todo 'book a doctors appointment' on internal:attr=[placeholder="What needs to be done?"i]
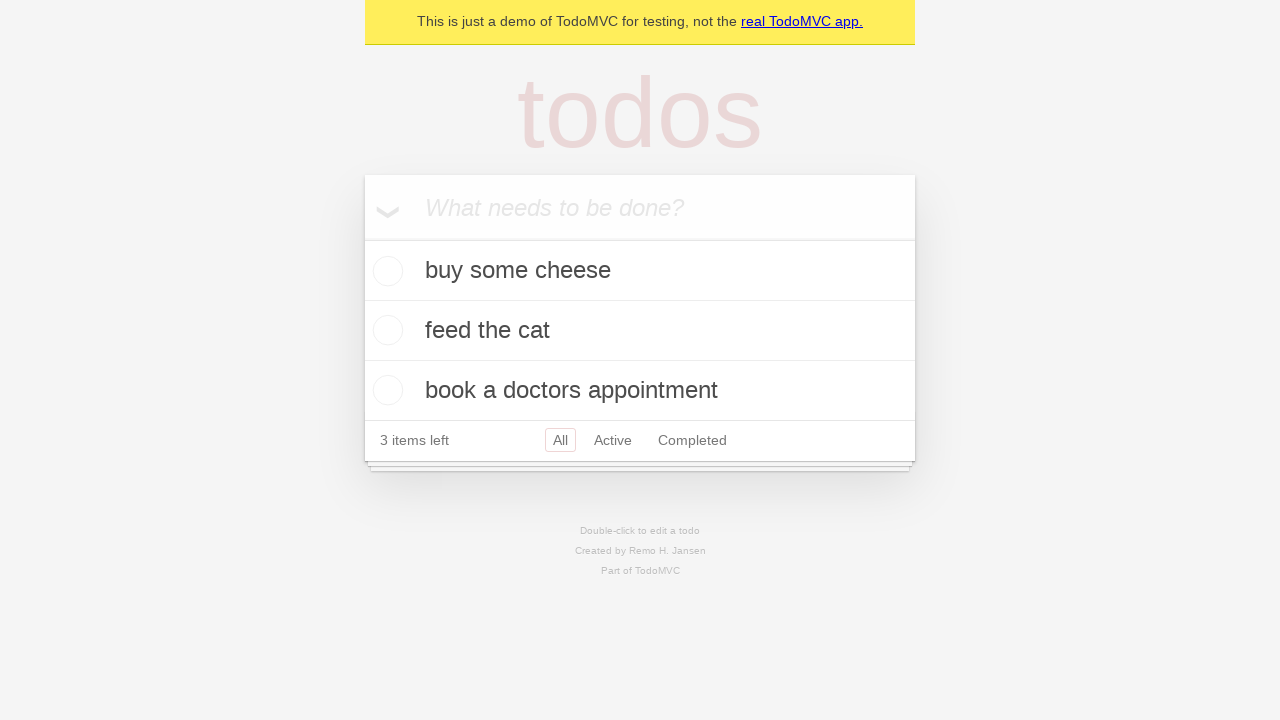

Checked the second todo item at (385, 330) on internal:testid=[data-testid="todo-item"s] >> nth=1 >> internal:role=checkbox
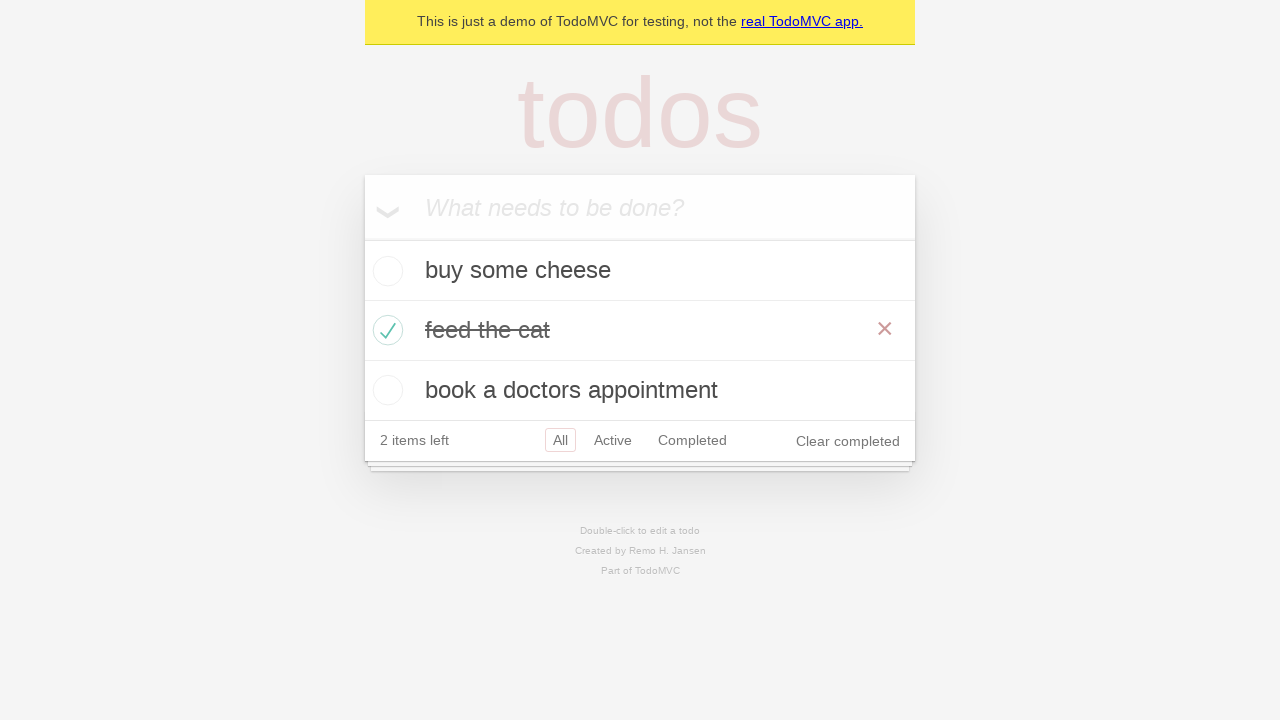

Clicked All filter at (560, 440) on internal:role=link[name="All"i]
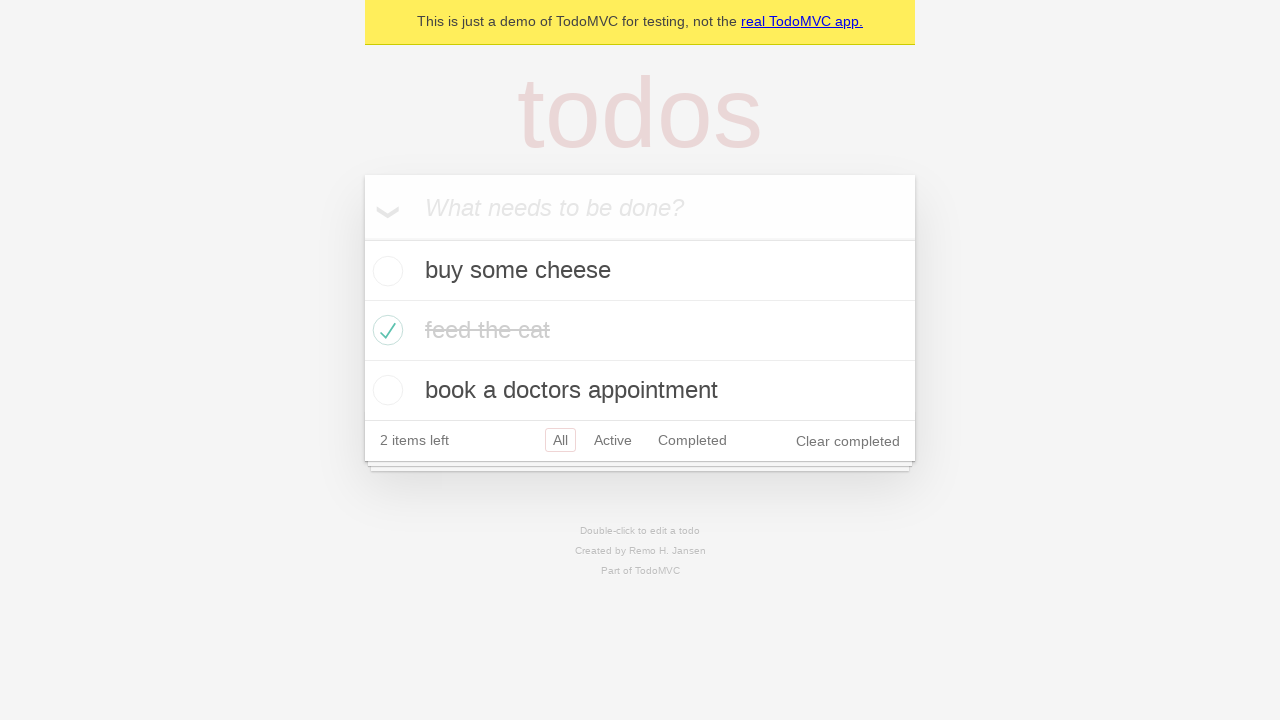

Clicked Active filter at (613, 440) on internal:role=link[name="Active"i]
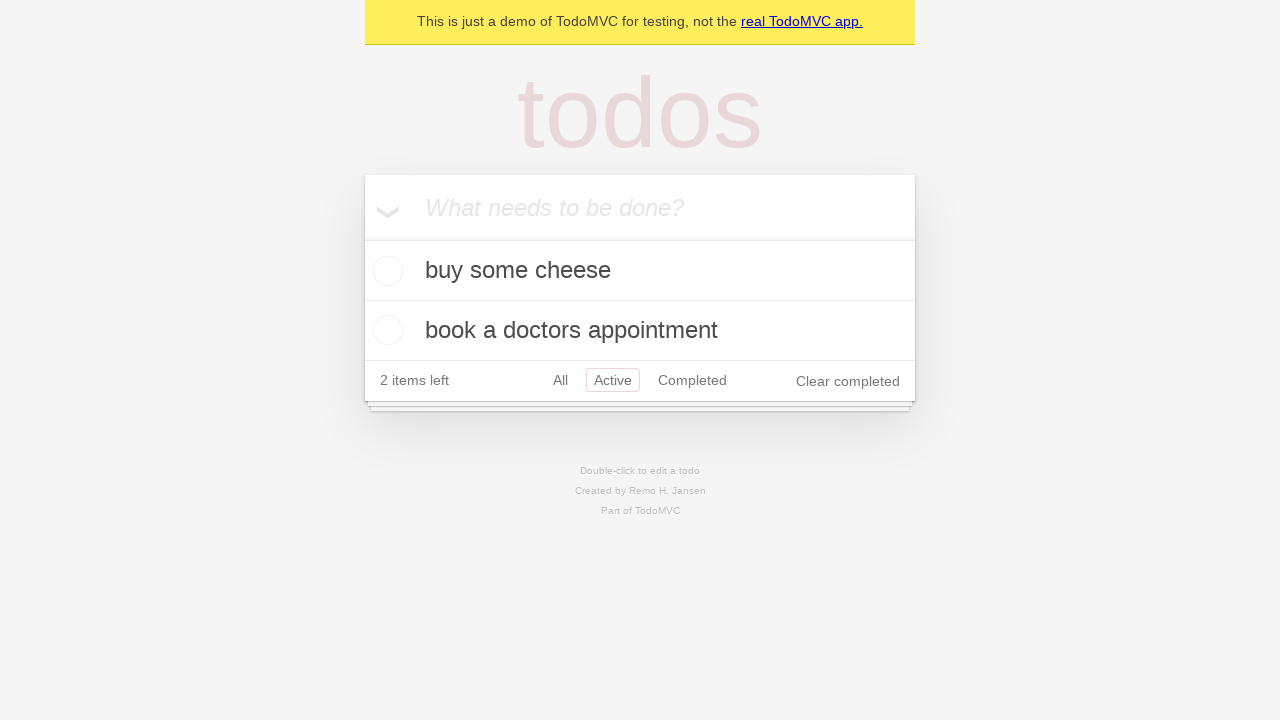

Clicked Completed filter at (692, 380) on internal:role=link[name="Completed"i]
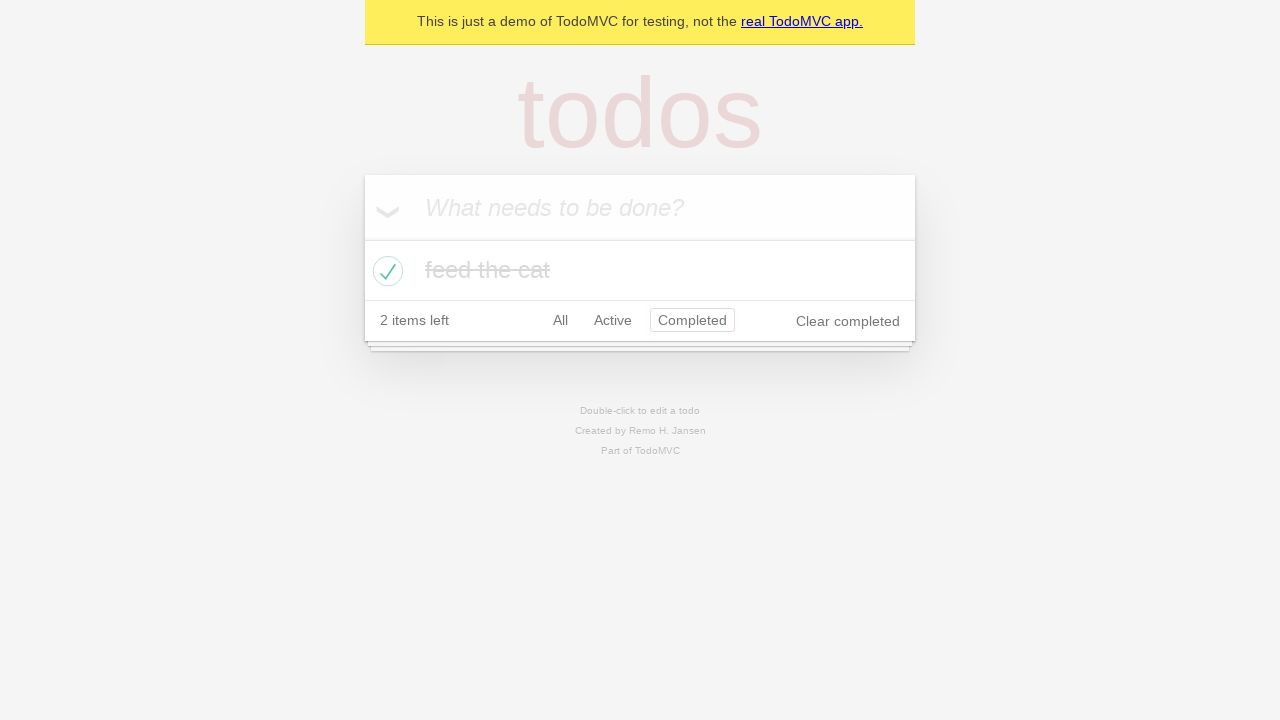

Navigated back to Active filter
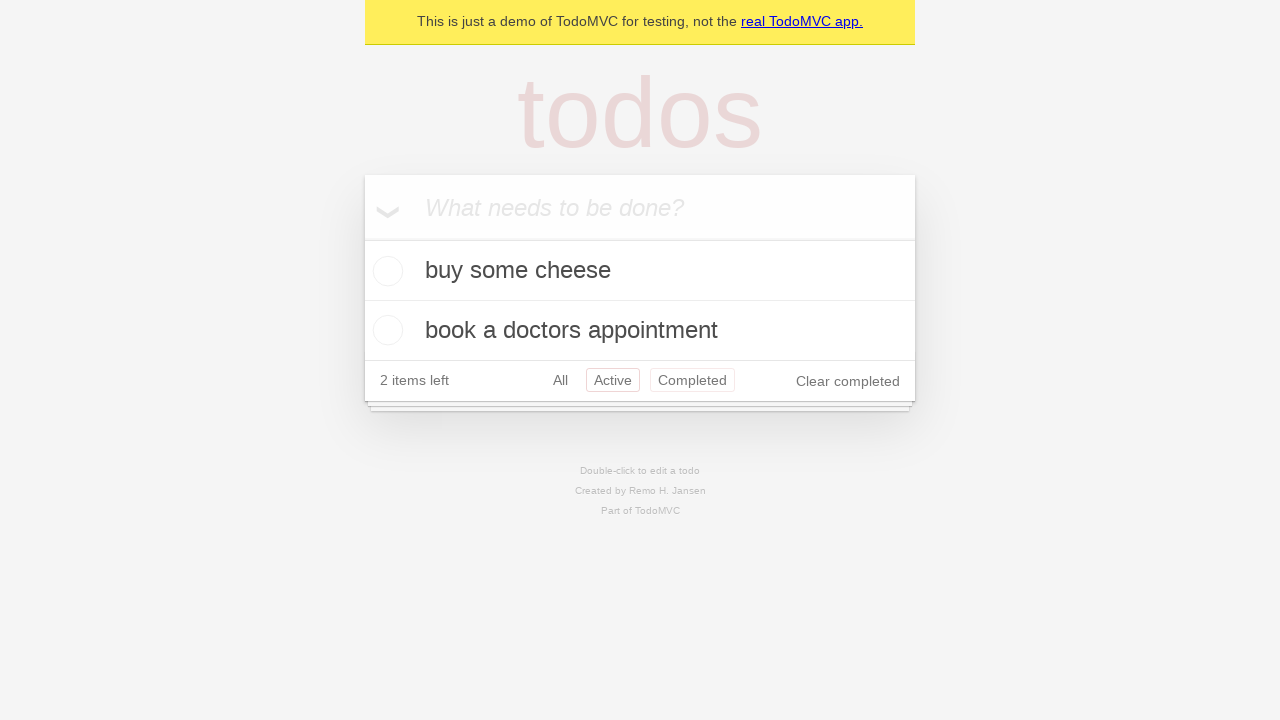

Navigated back to All filter
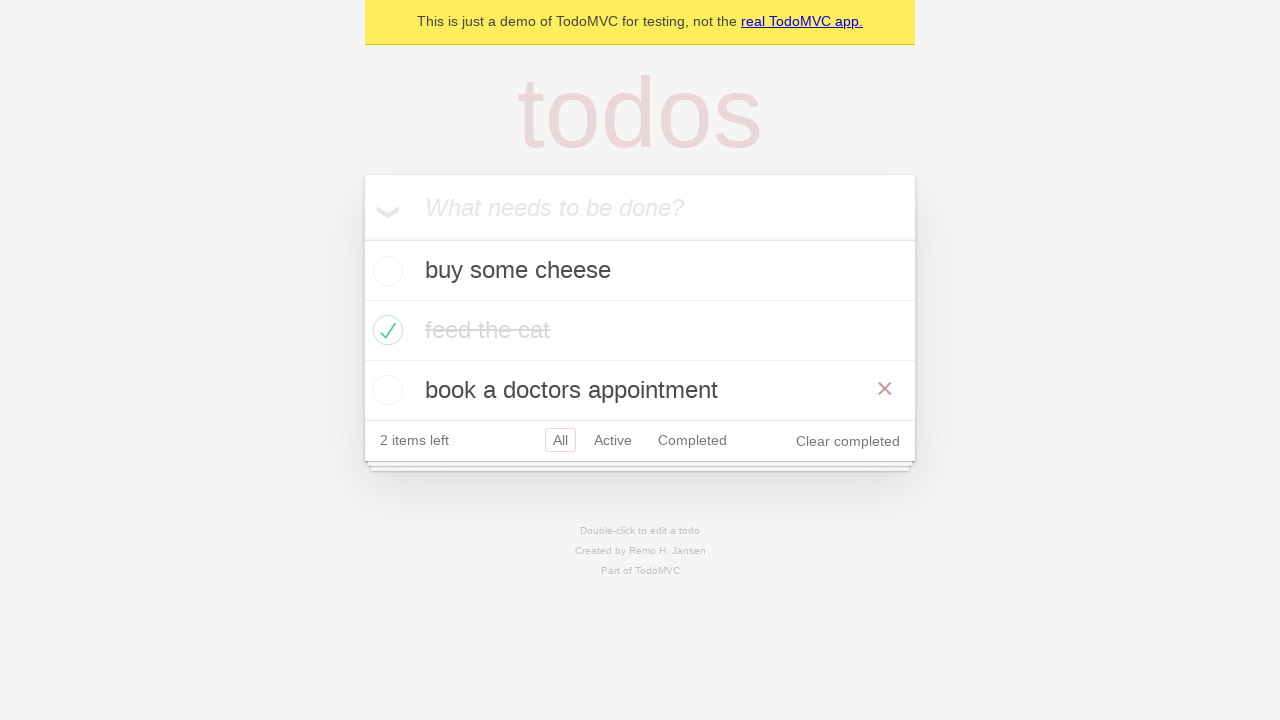

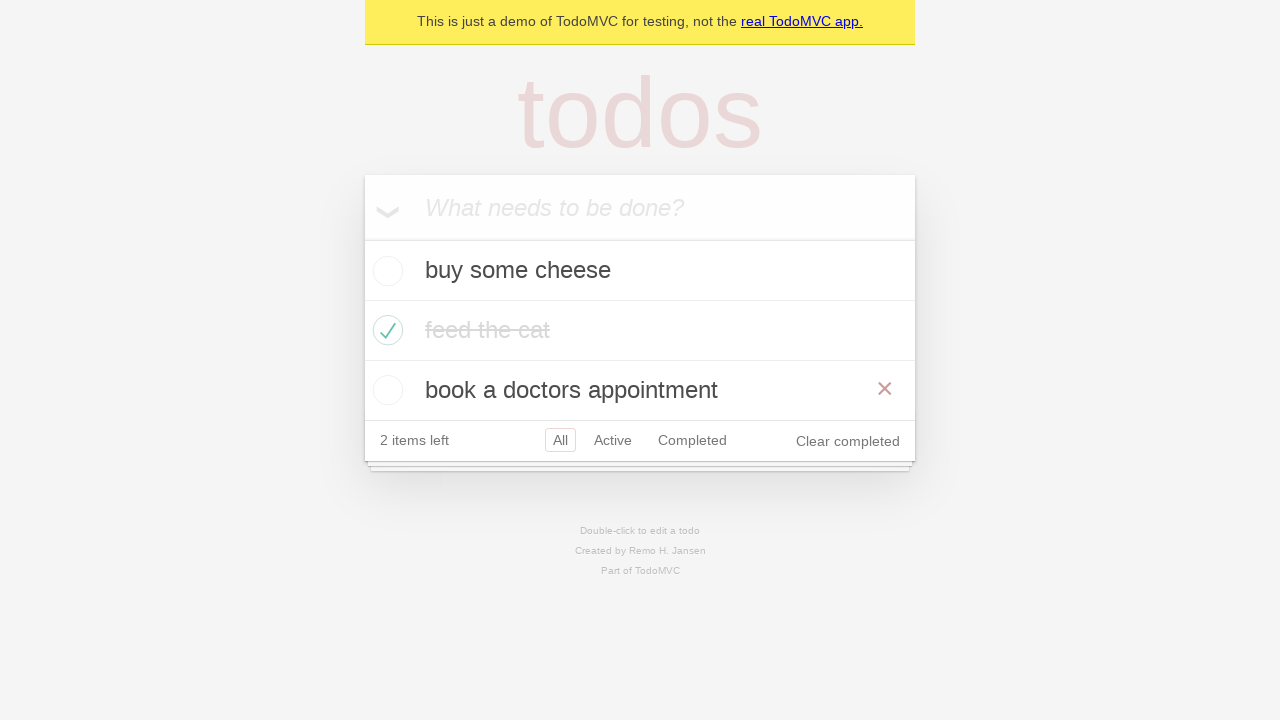